Navigates to a Dmall promotional page and waits for it to load, verifying the page is accessible

Starting URL: https://a.dmall.com/act/mhwQ23zOk8t70N.html?nopos=0&tpc=a_201242

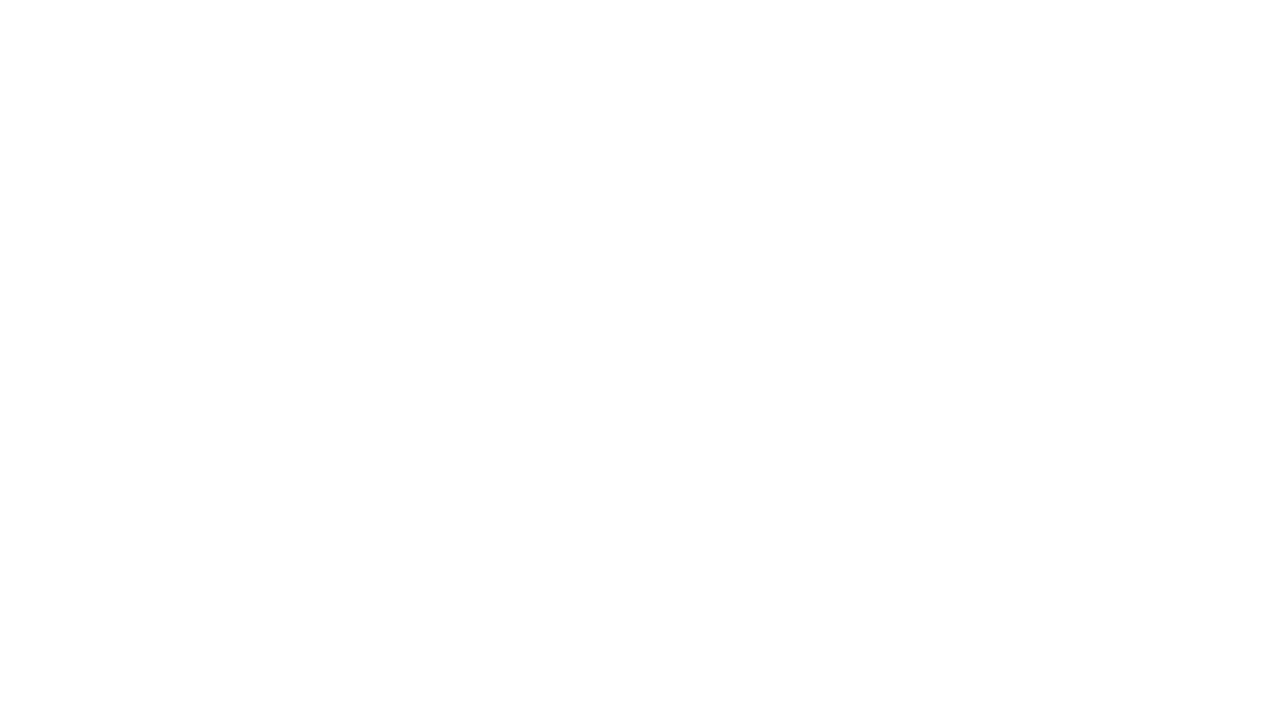

Waited for page to reach networkidle state
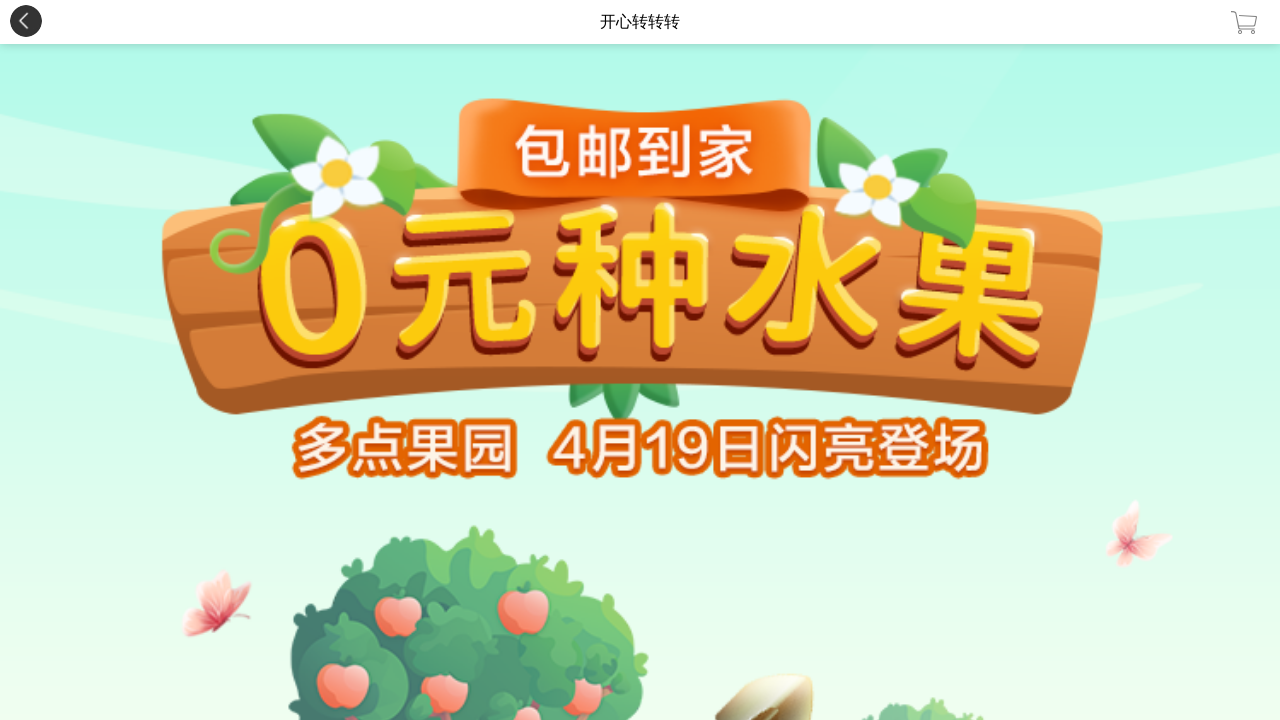

Waited 2 seconds for additional content to load
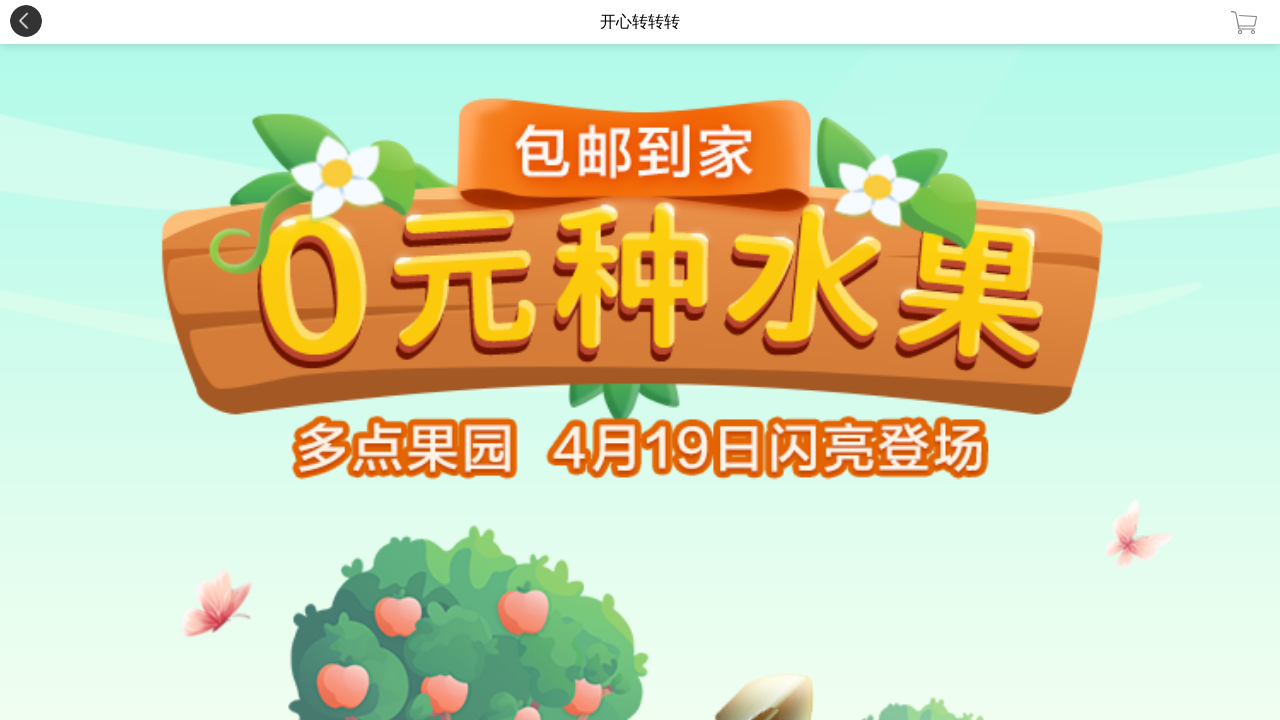

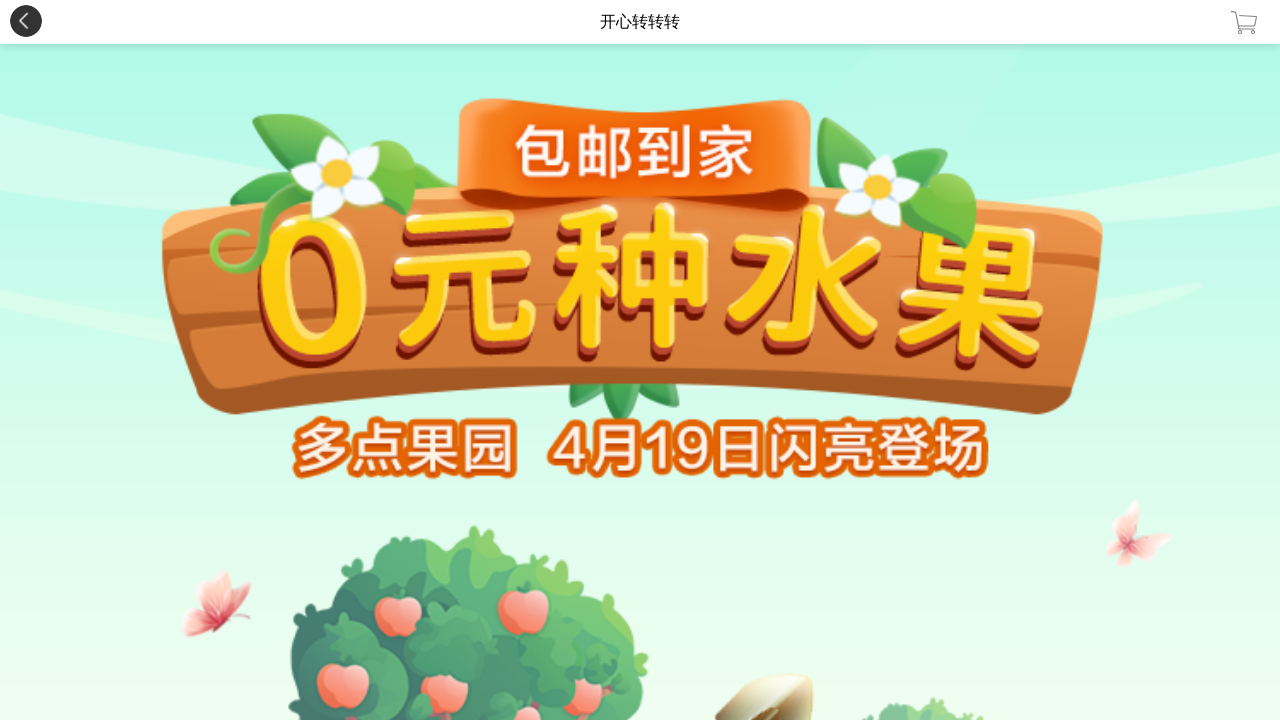